Tests form submission on Formy by filling various input types including text fields, radio buttons, checkboxes, dropdowns, and date picker

Starting URL: https://formy-project.herokuapp.com/form

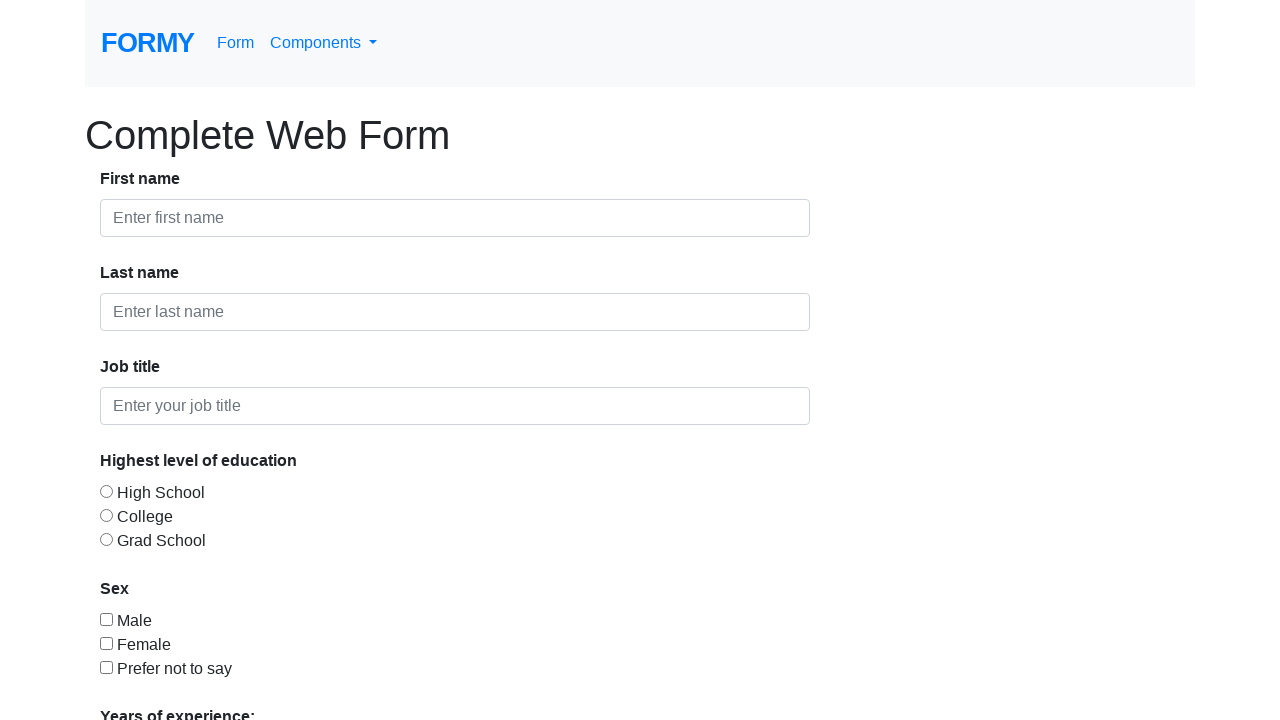

Form loaded and first-name field is visible
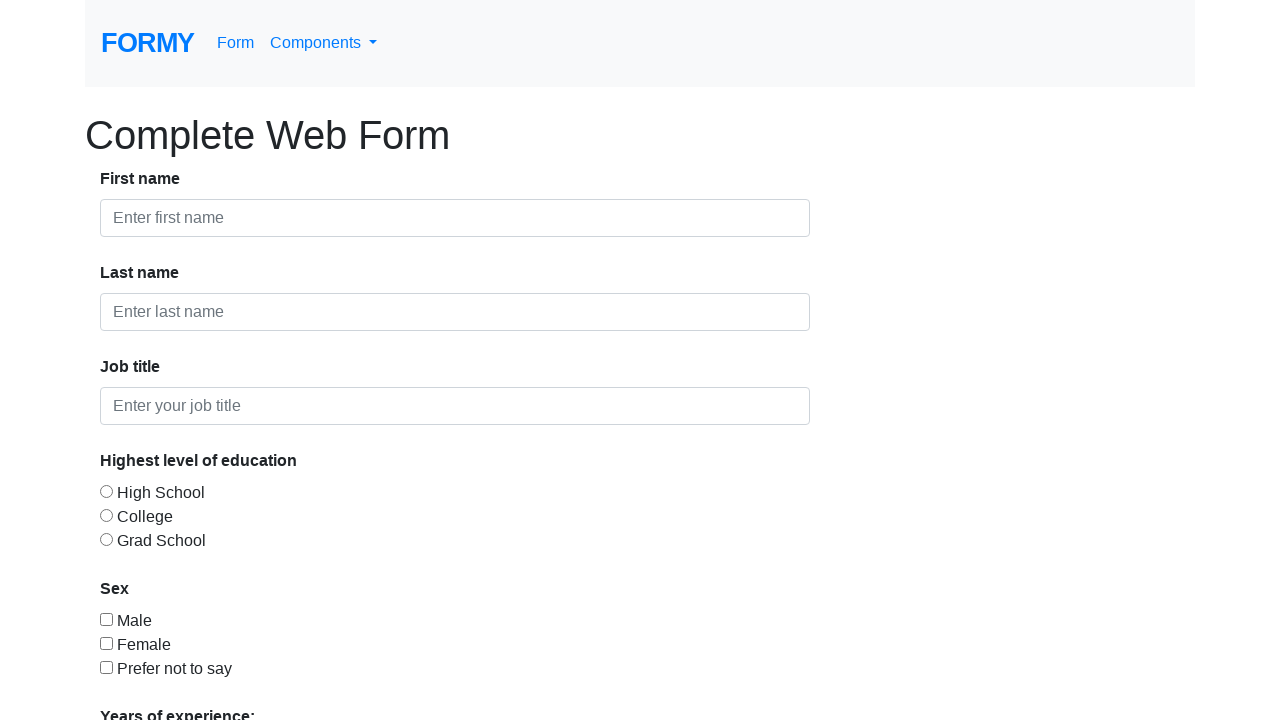

Filled first-name field with 'Maria' on #first-name
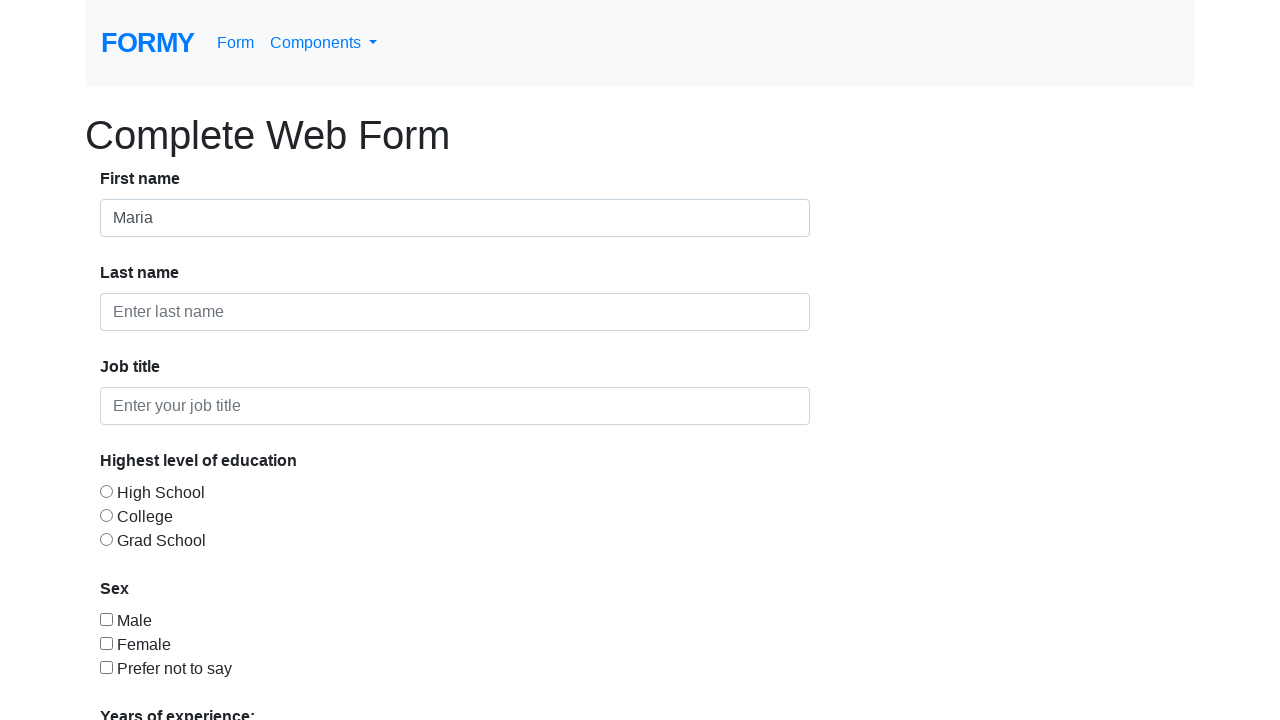

Filled last-name field with 'Silva' on #last-name
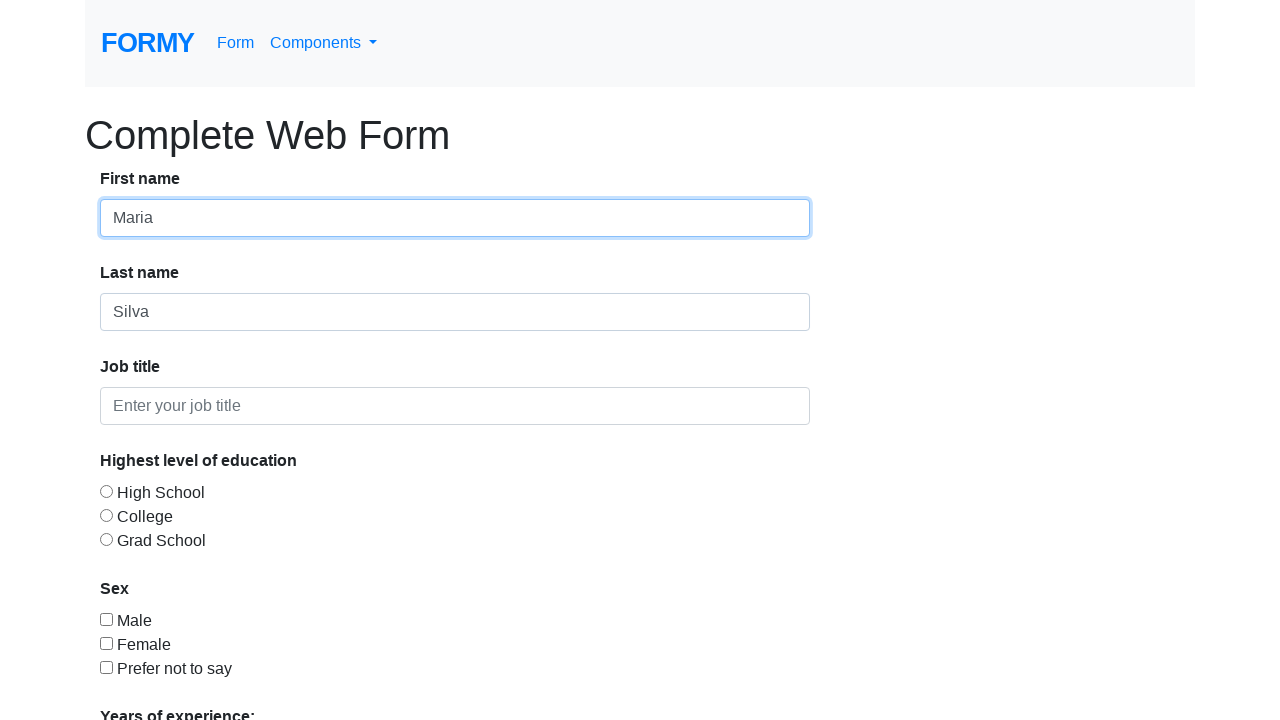

Filled job-title field with 'QA Engineer' on #job-title
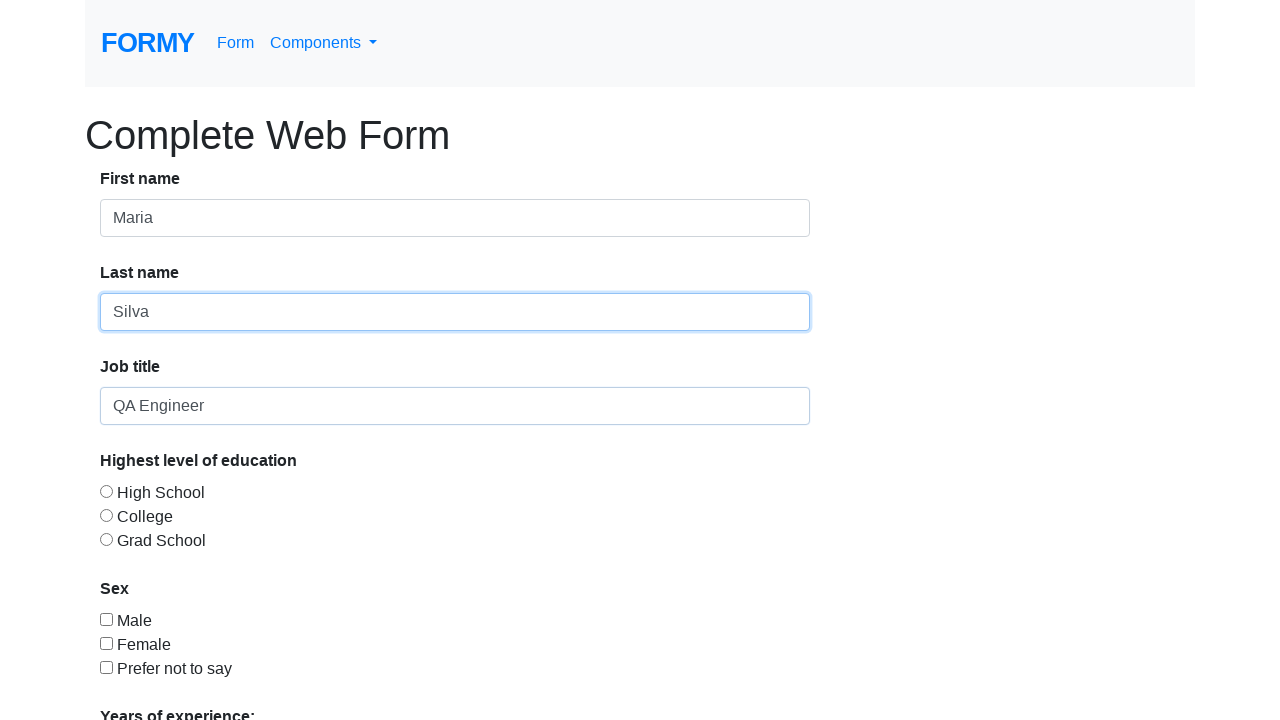

Selected education level radio button option 2 at (106, 515) on #radio-button-2
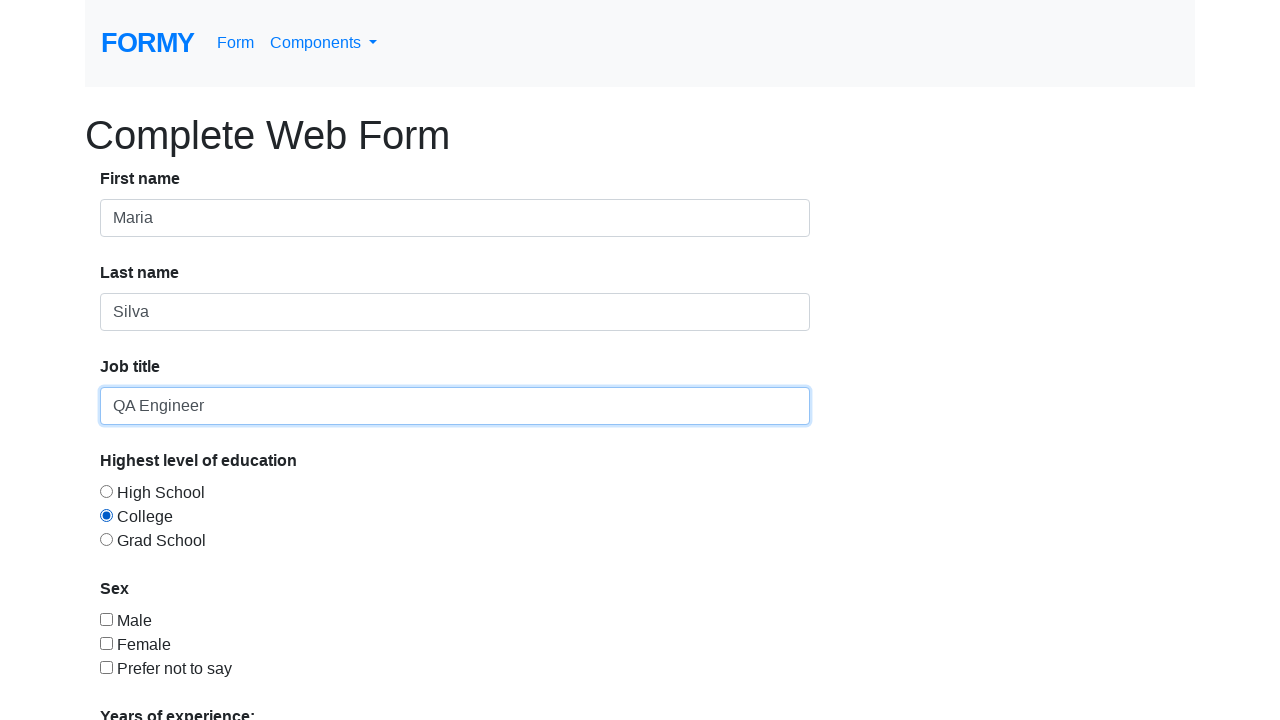

Selected gender checkbox option 2 at (106, 643) on #checkbox-2
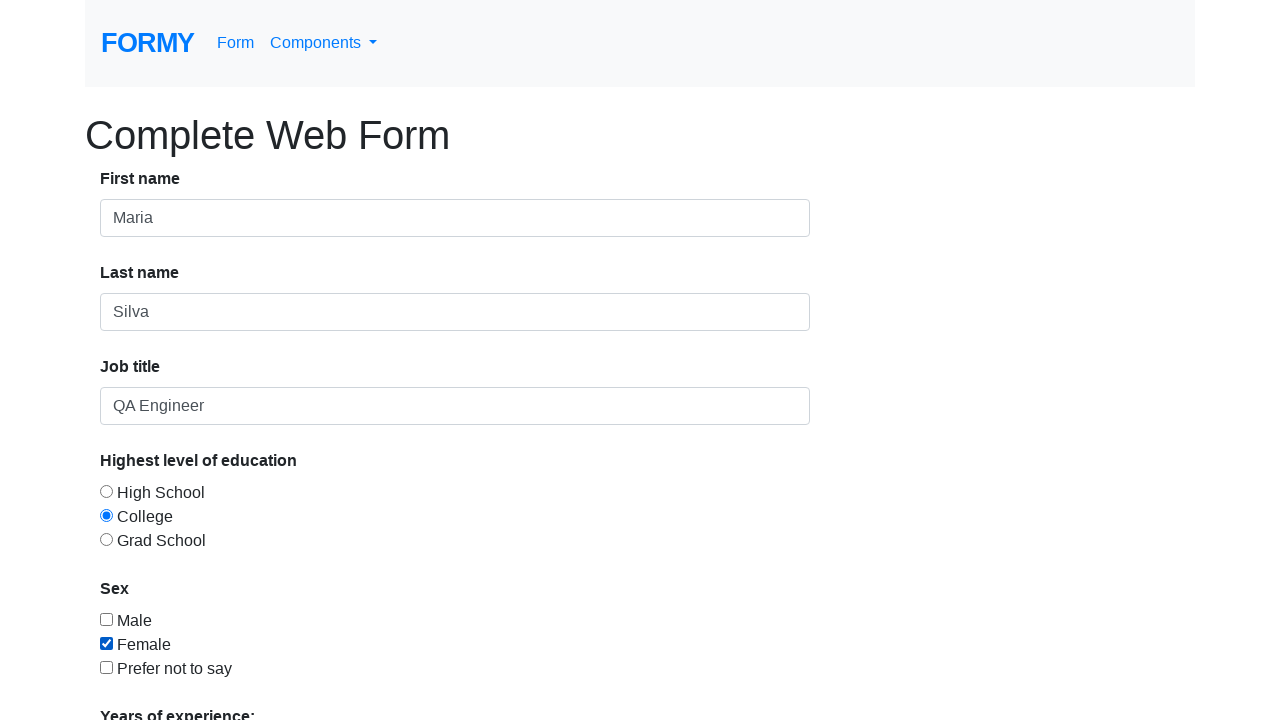

Selected experience '5-9' years from dropdown menu on #select-menu
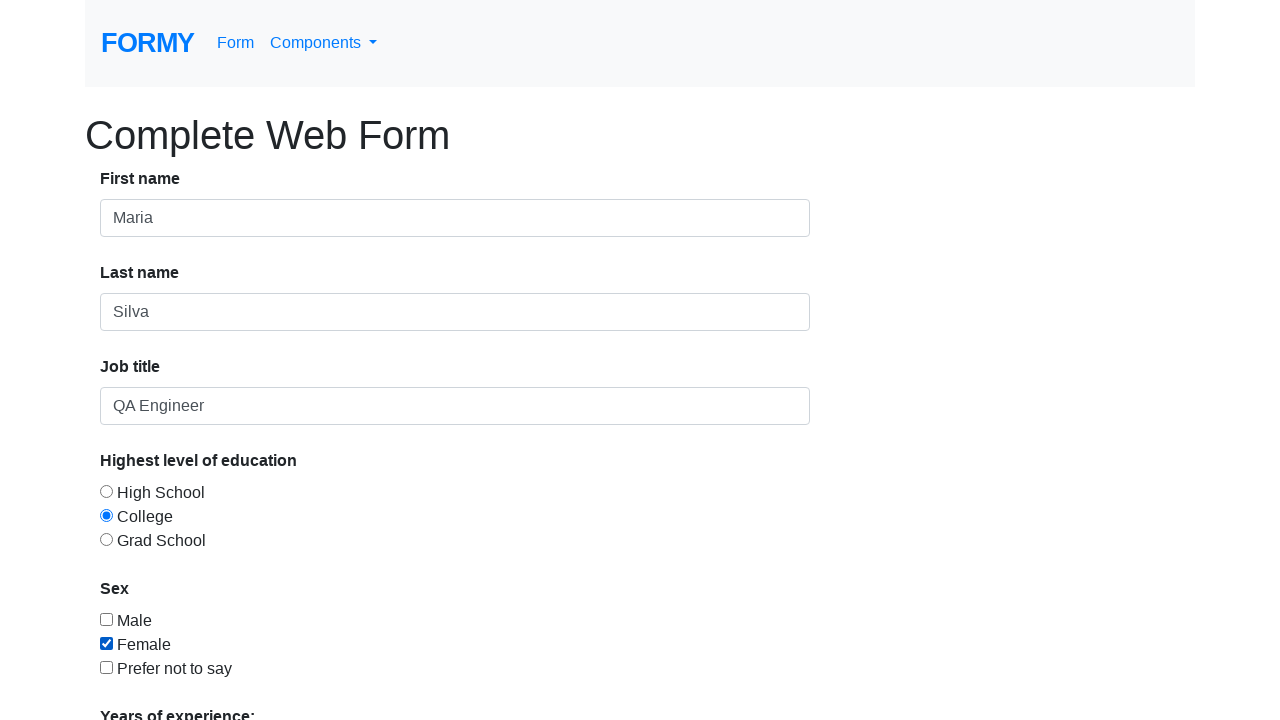

Filled datepicker field with '04/27/2025' on #datepicker
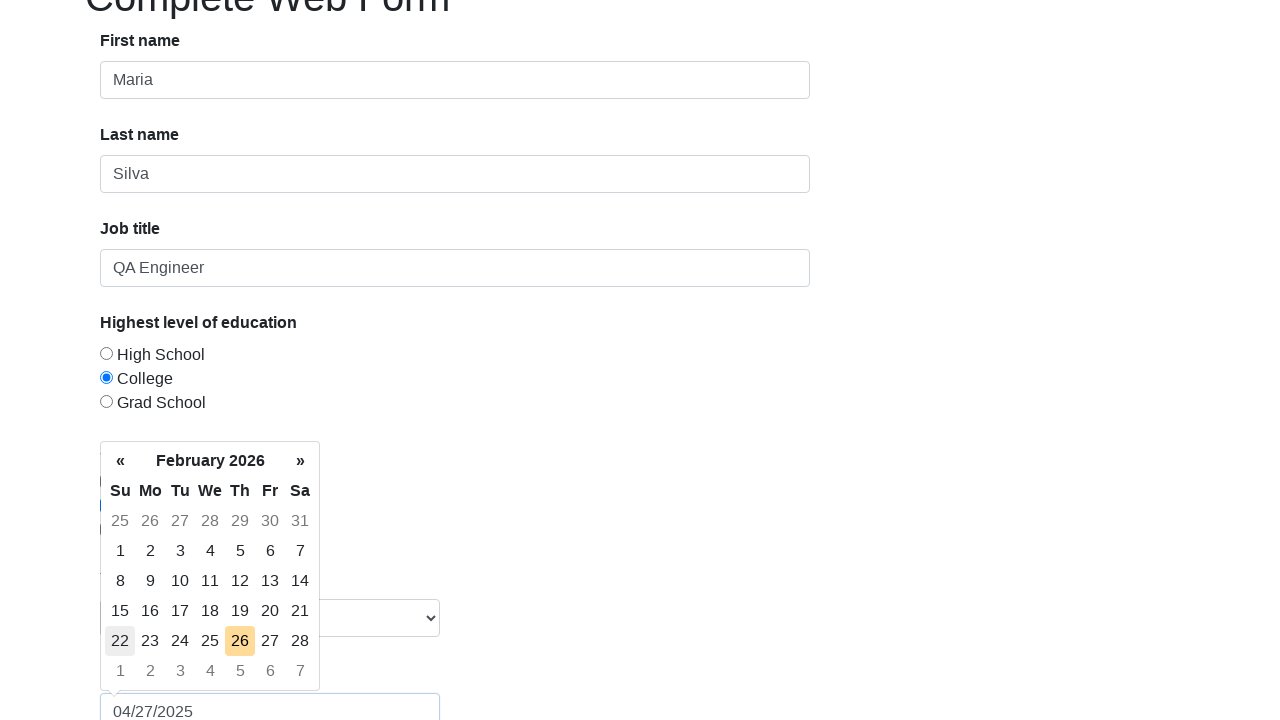

Clicked submit button to submit the form at (148, 680) on .btn.btn-lg.btn-primary
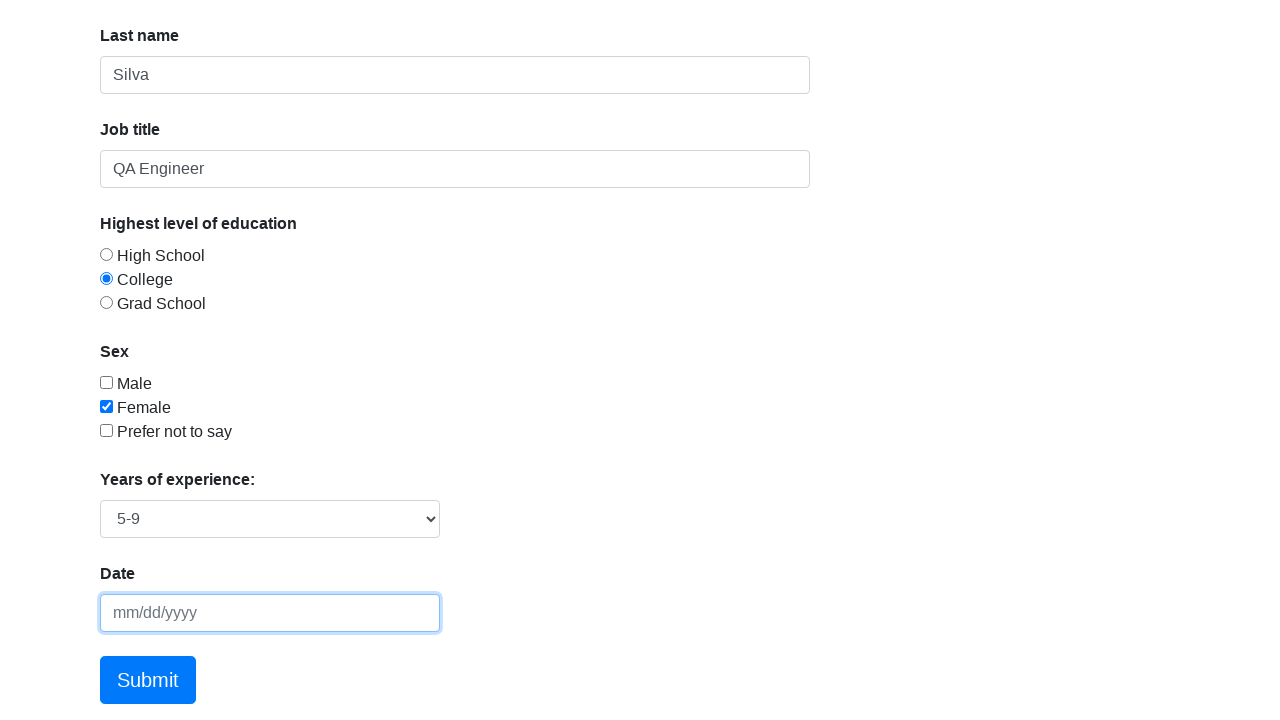

Form submission successful - success alert message displayed
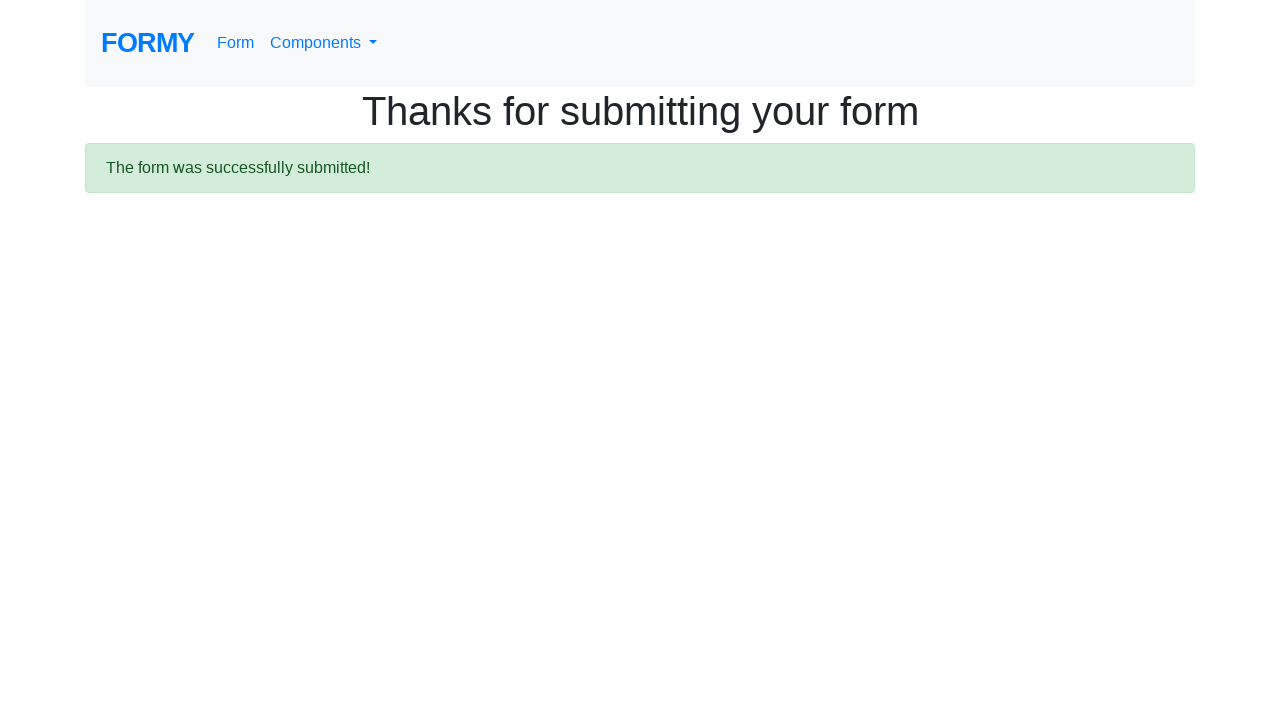

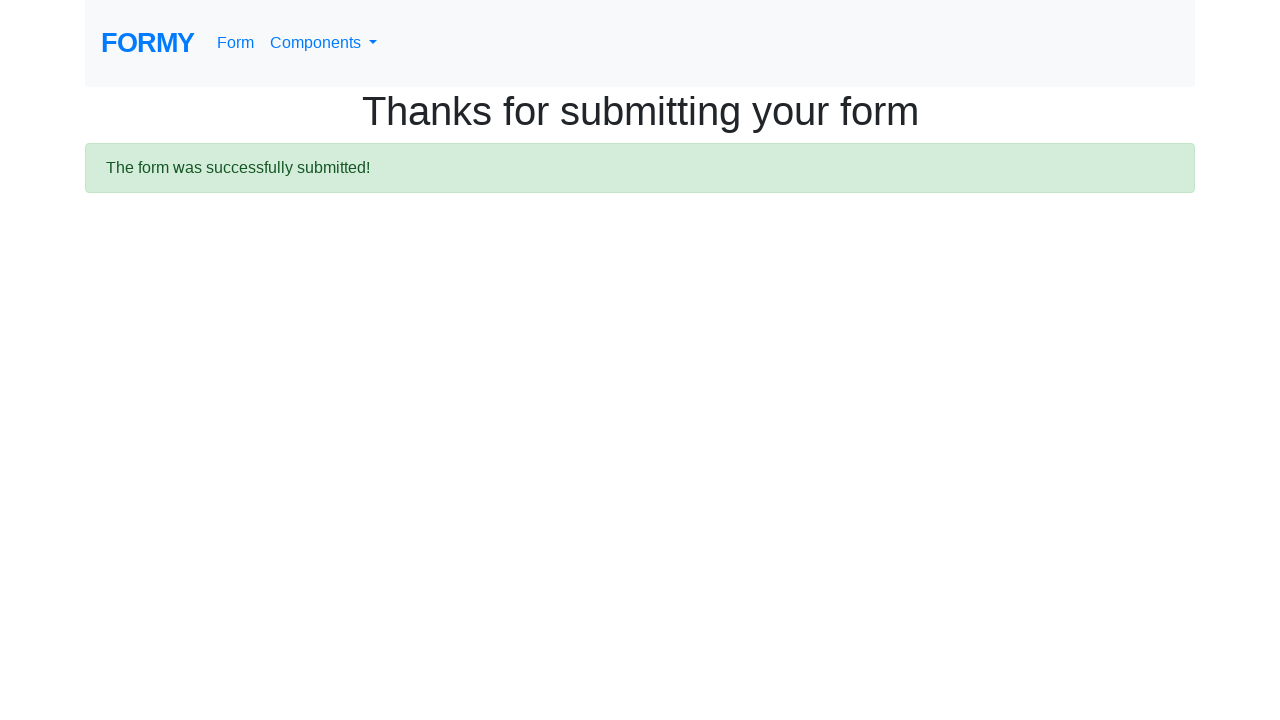